Tests handling of stale element reference by filling an email field, refreshing the page, and refilling the same field

Starting URL: https://naveenautomationlabs.com/opencart/index.php?route=account/login

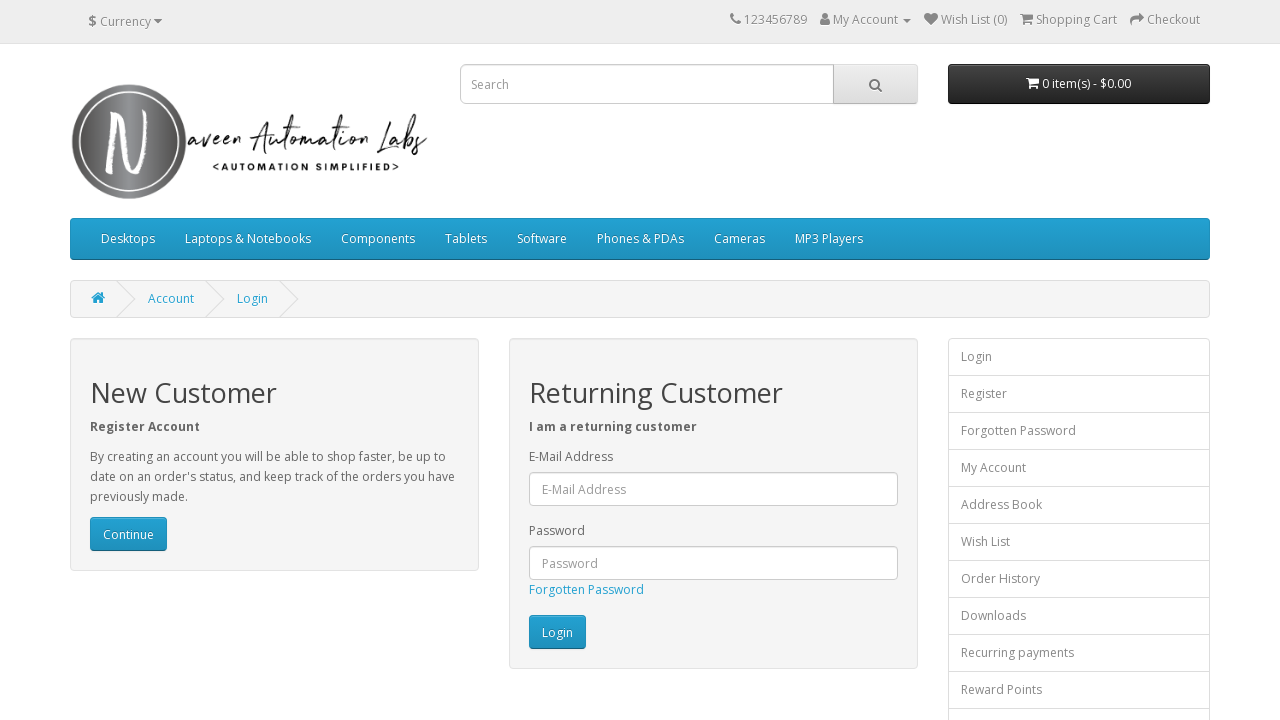

Filled email field with 'naveen@gmail.com' on #input-email
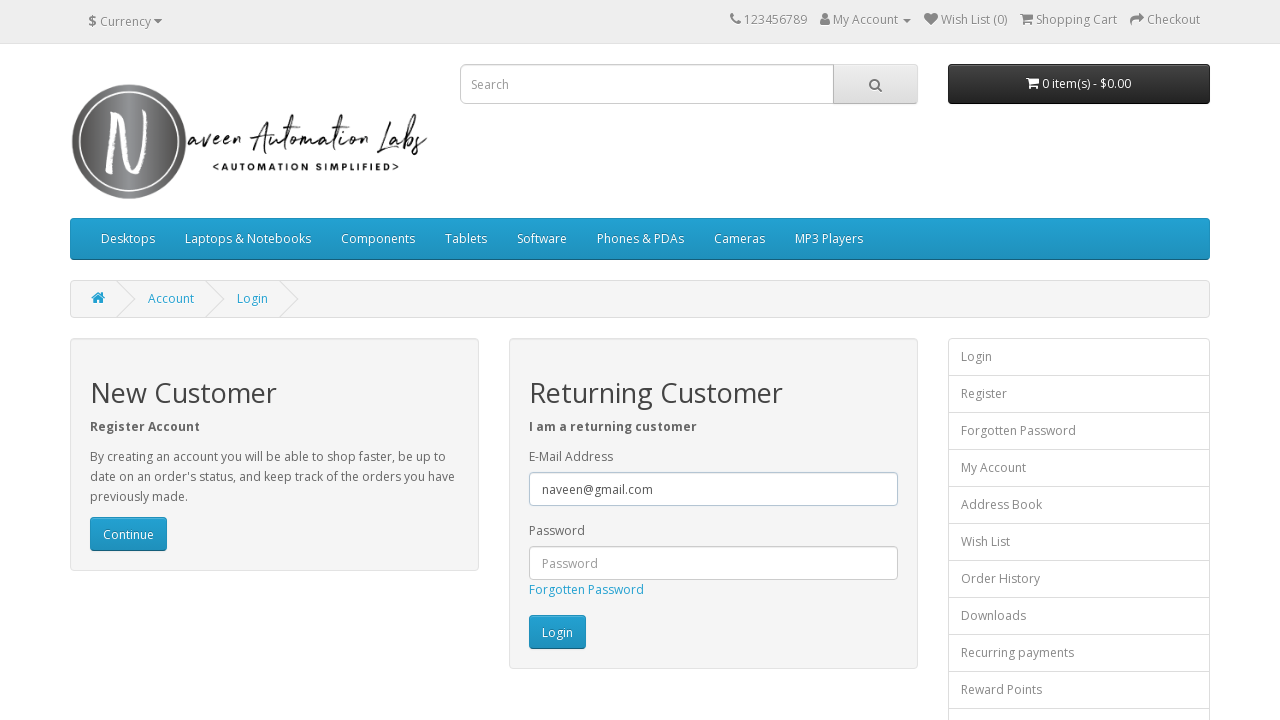

Refreshed the page to simulate stale element scenario
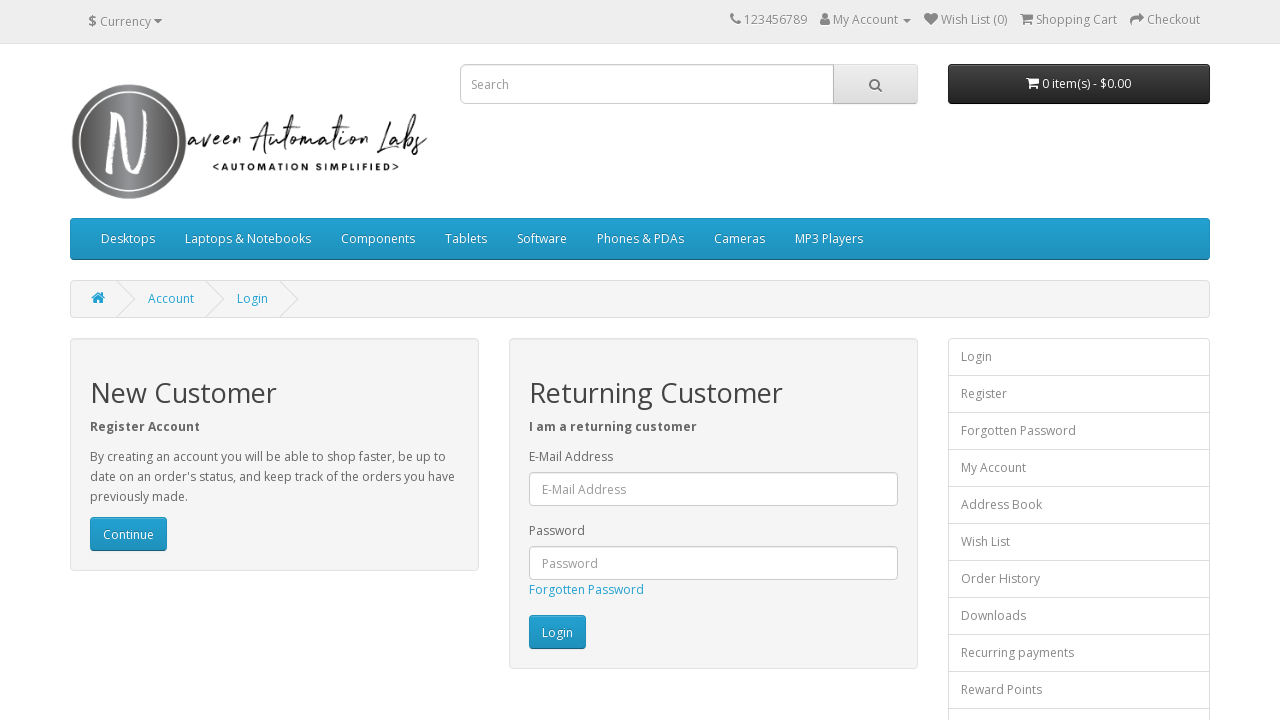

Re-filled email field with 'gurjeet@gmail.com' after page refresh on #input-email
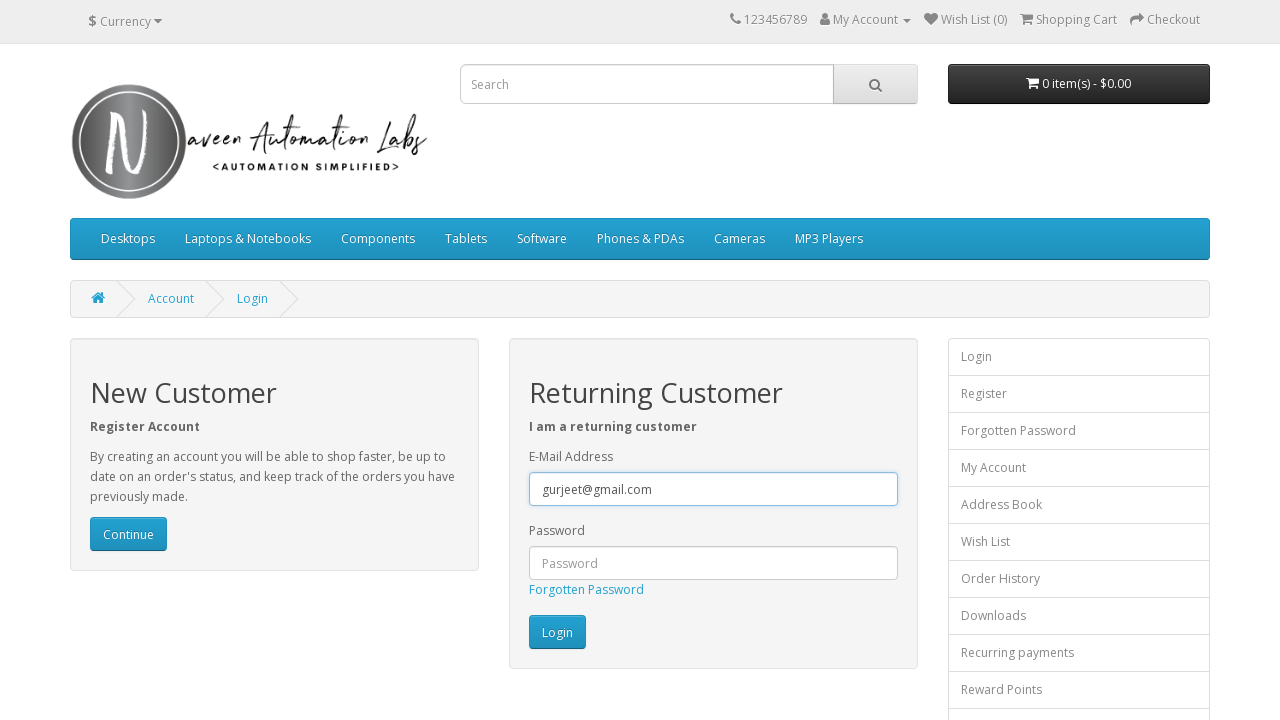

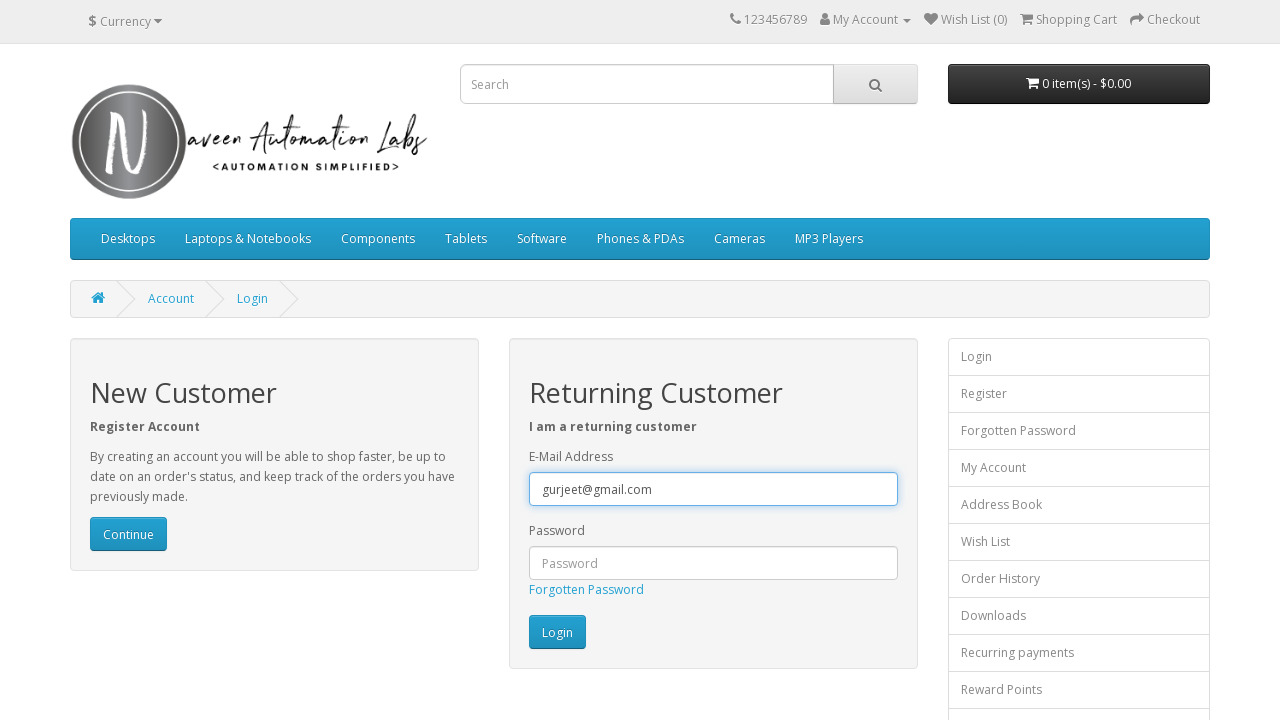